Tests window handling functionality by clicking a link that opens a new window, switching to the new window, and verifying the page titles of both windows.

Starting URL: https://practice.cydeo.com/windows

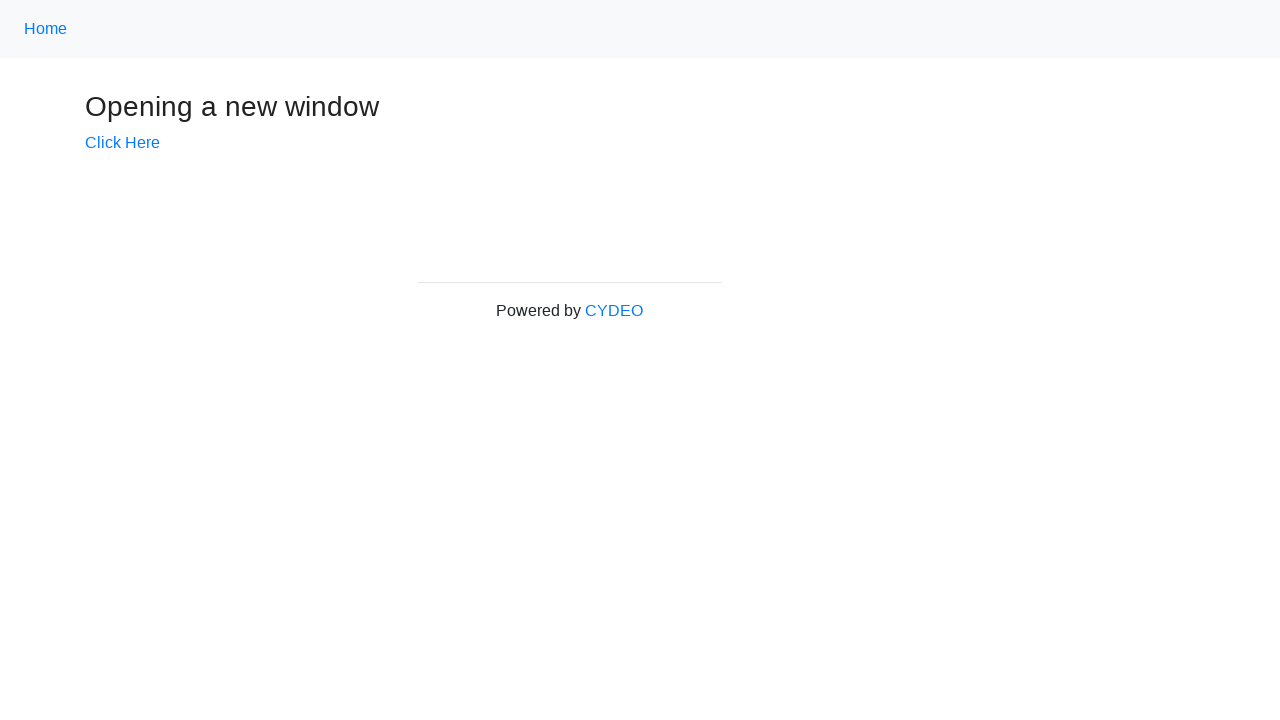

Verified initial page title is 'Windows'
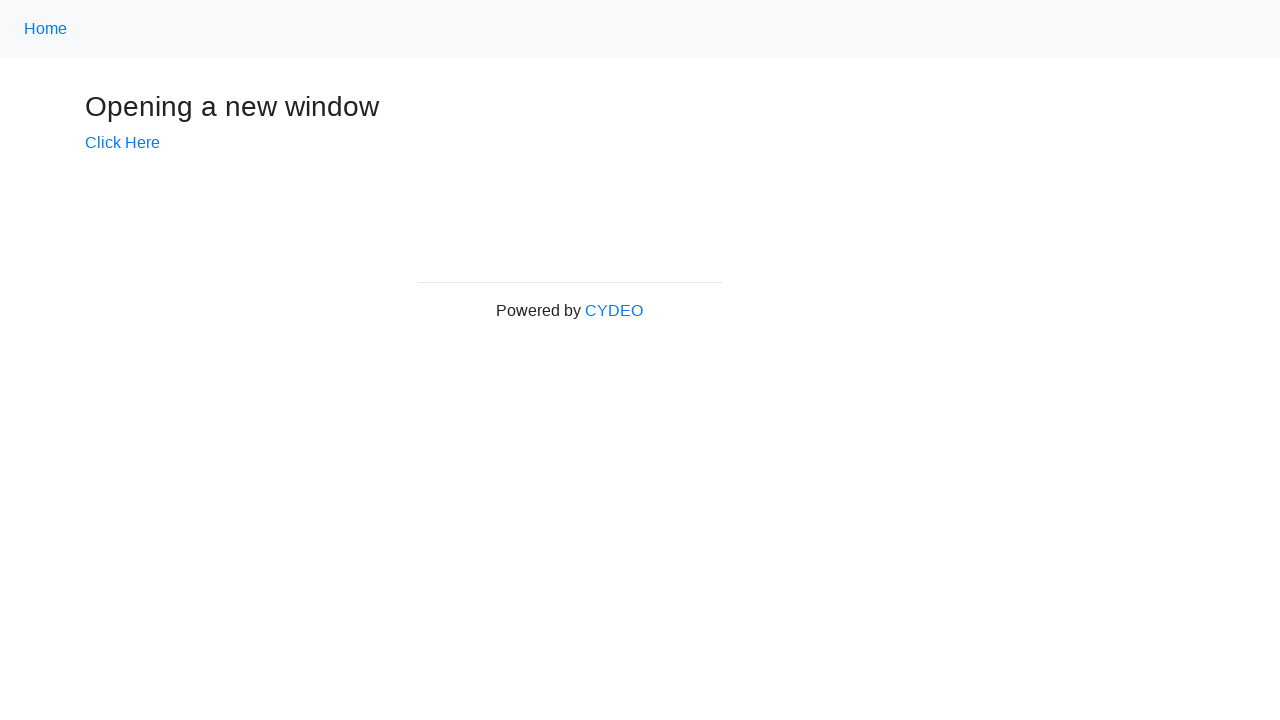

Stored main page reference
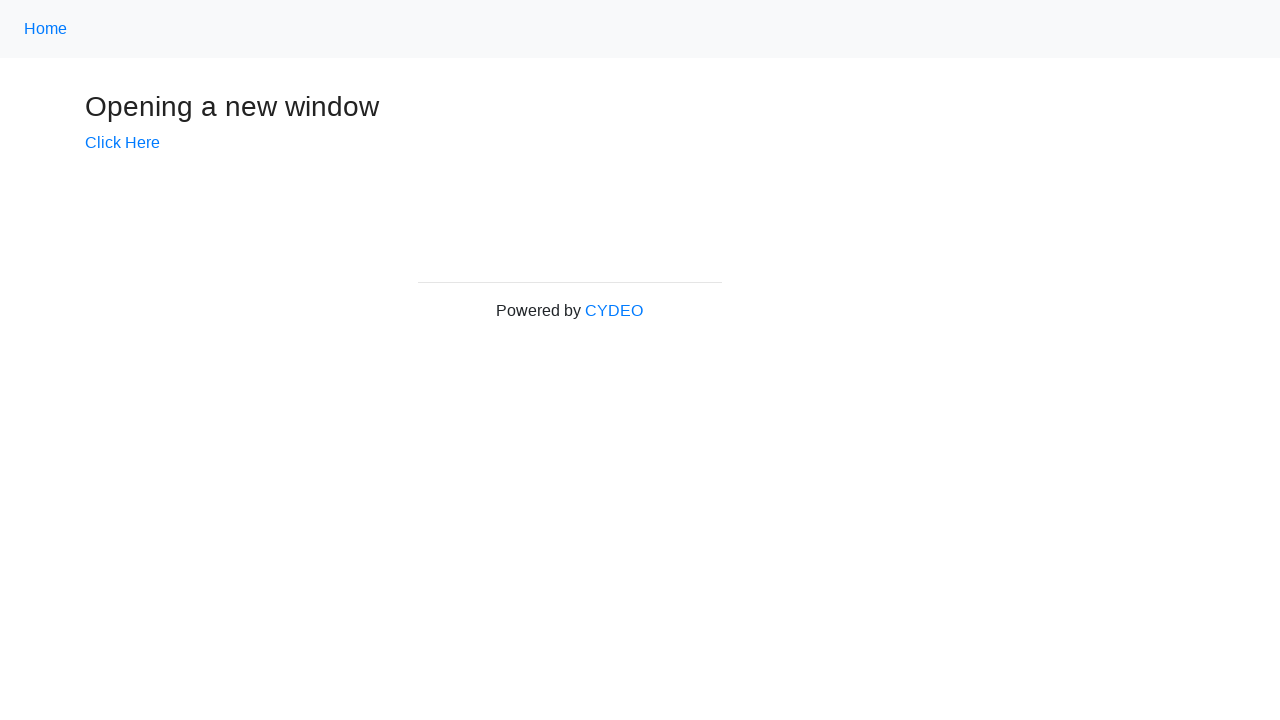

Clicked 'Click Here' link to open new window at (122, 143) on text=Click Here
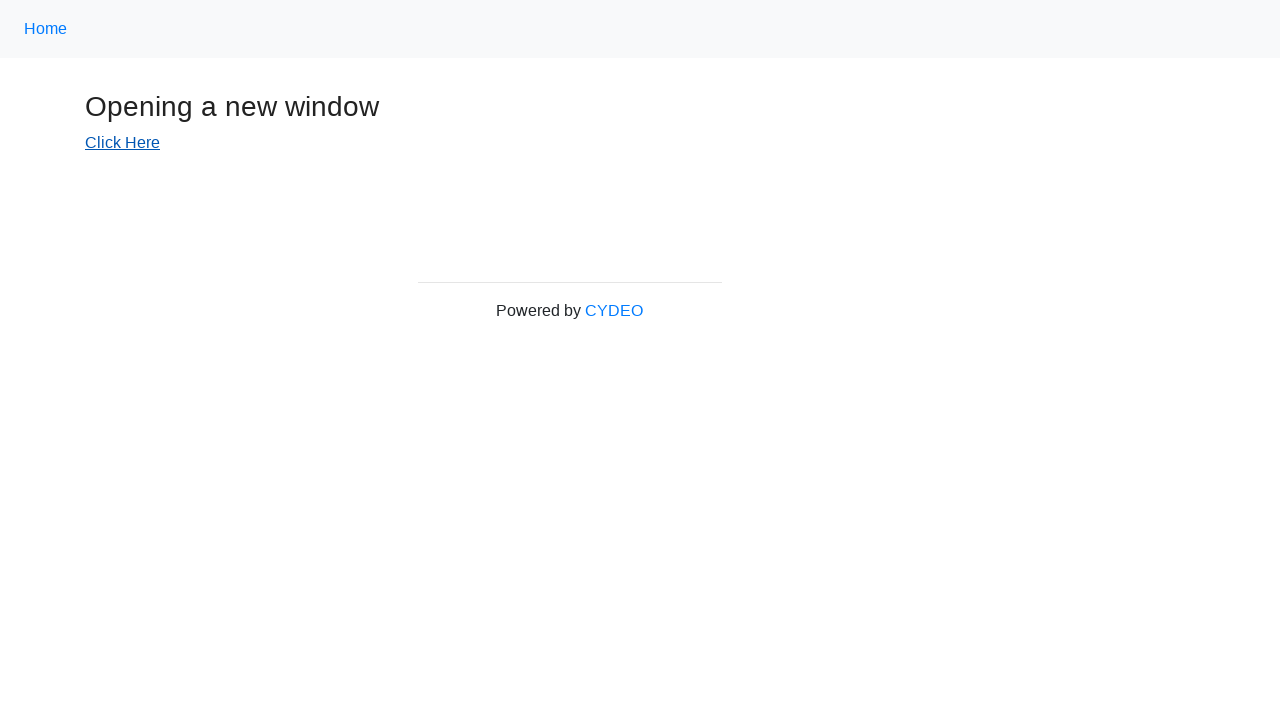

Captured new window reference
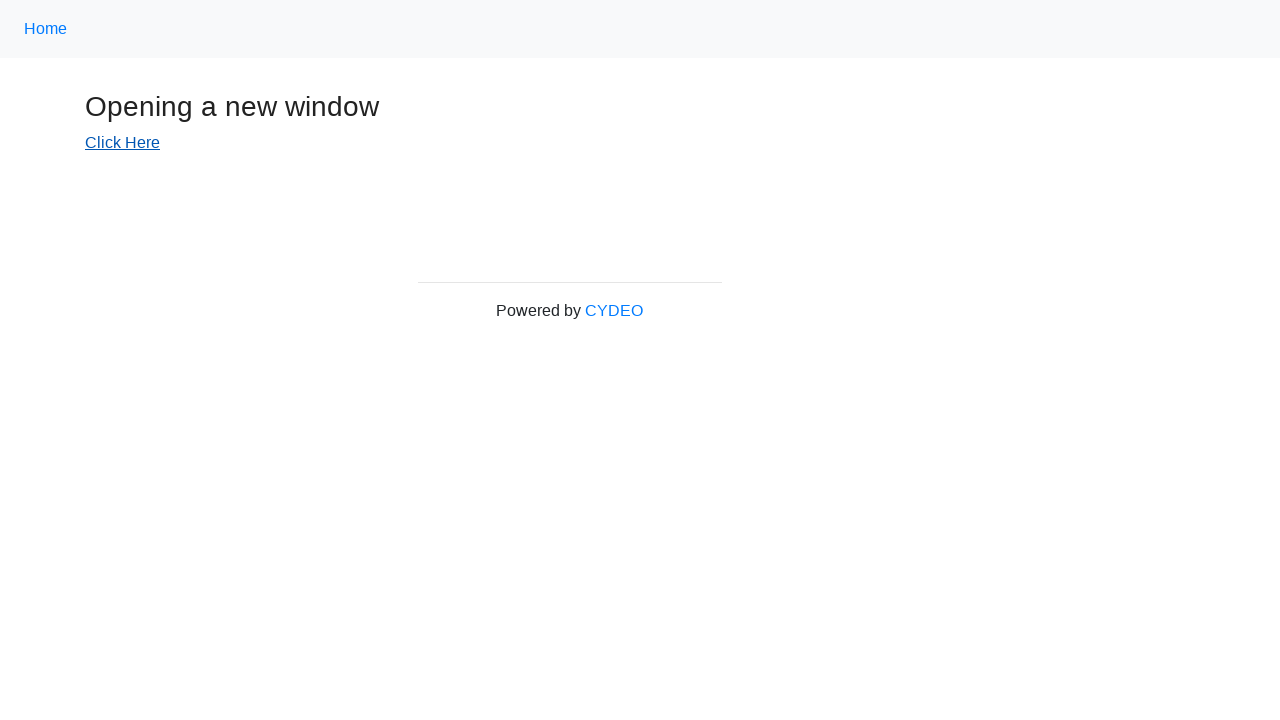

New window loaded successfully
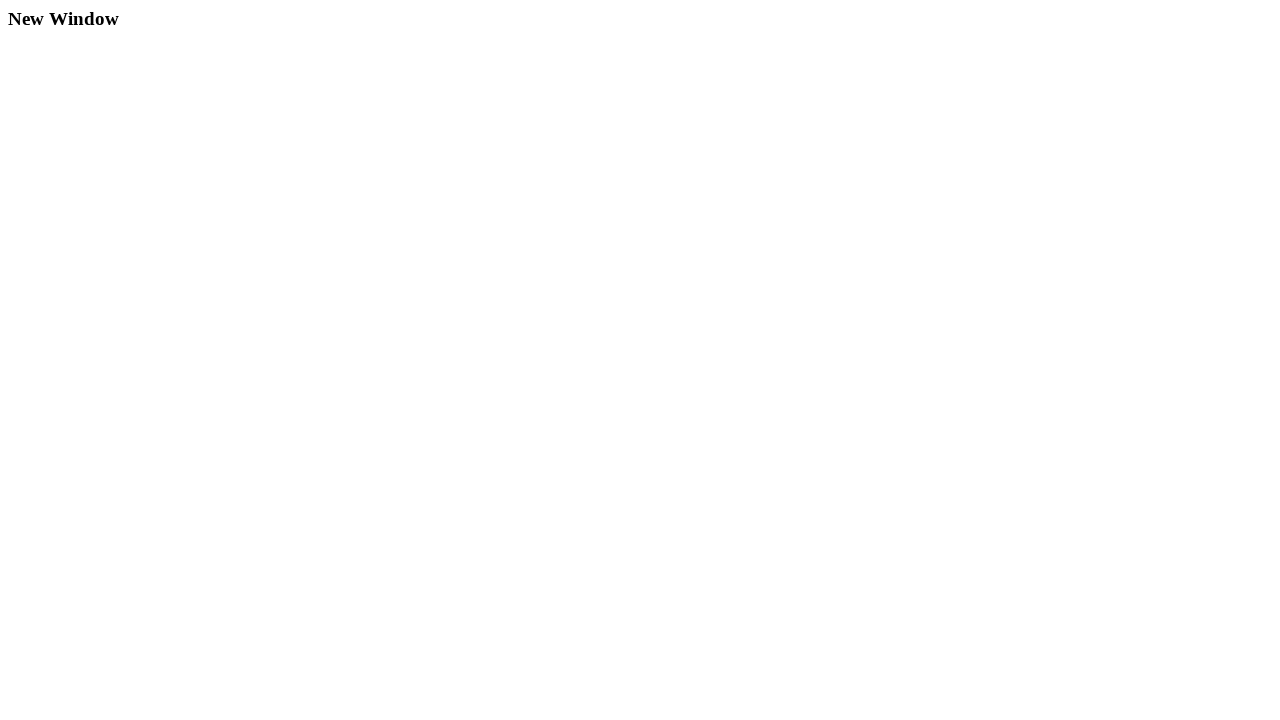

Verified new window title is 'New Window'
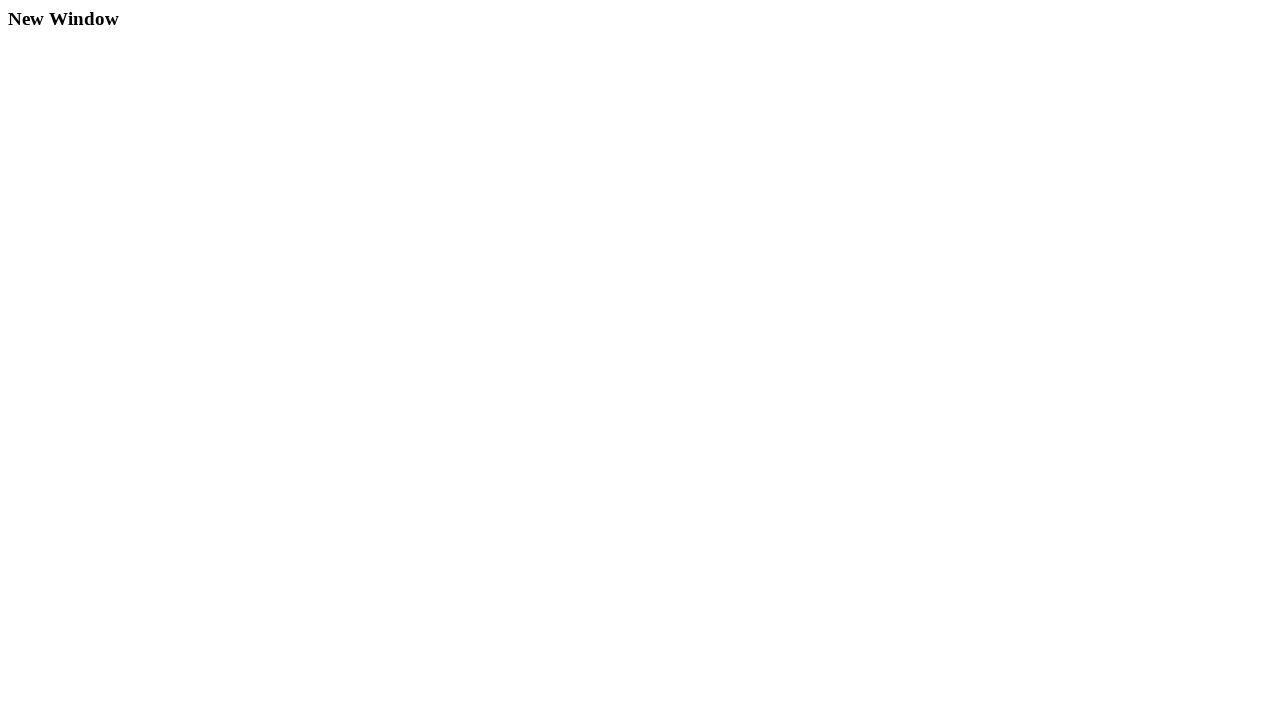

Switched back to main window
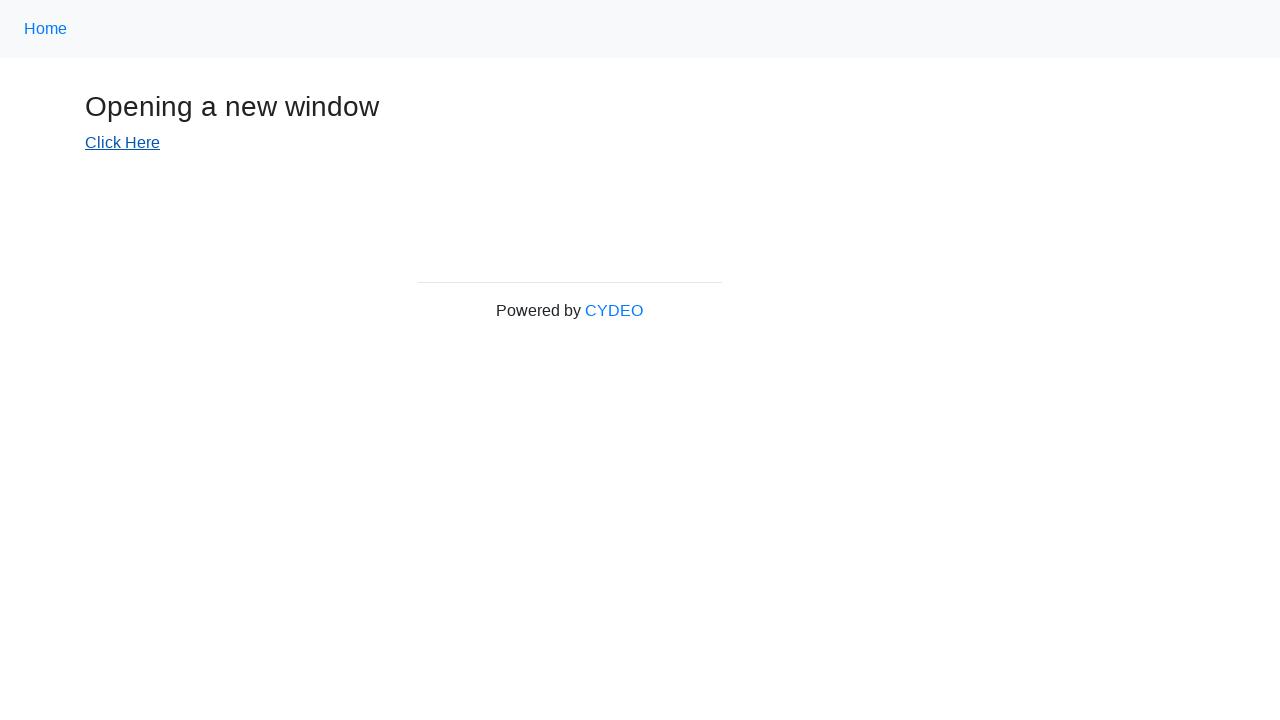

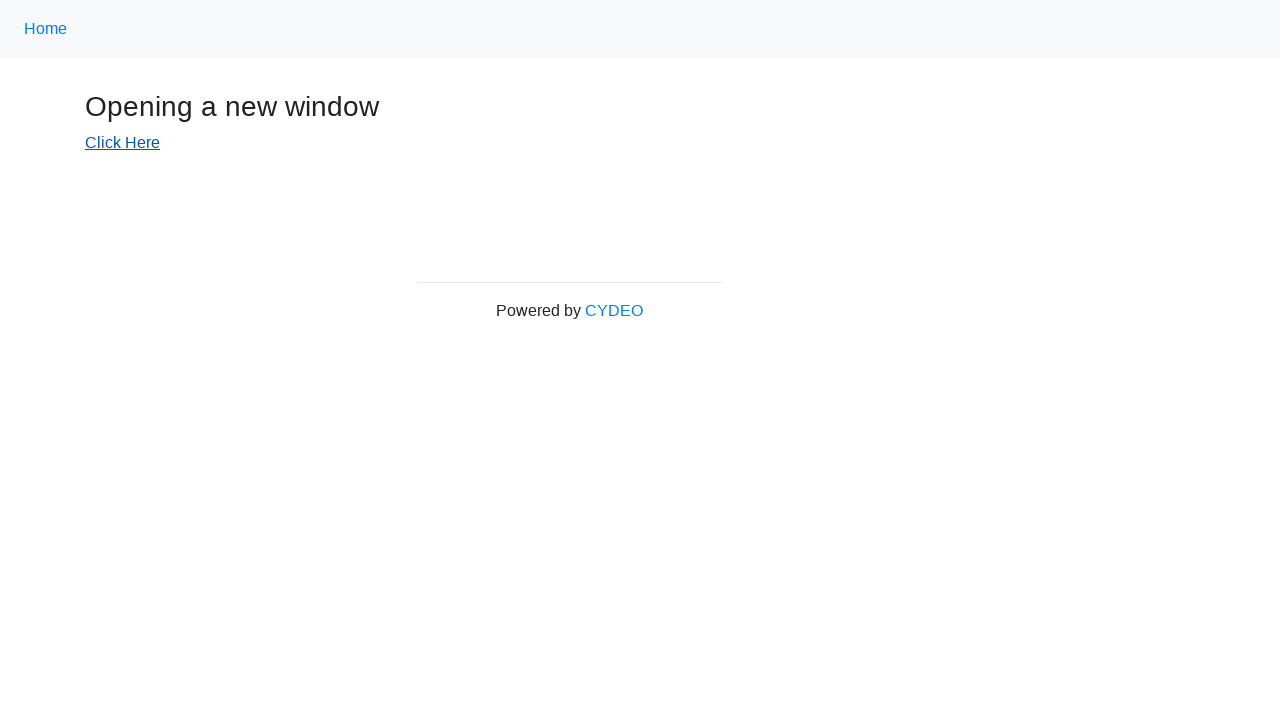